Tests basic form interaction on a training ground page by entering text into an input field and clicking a button

Starting URL: https://techstepacademy.com/training-ground

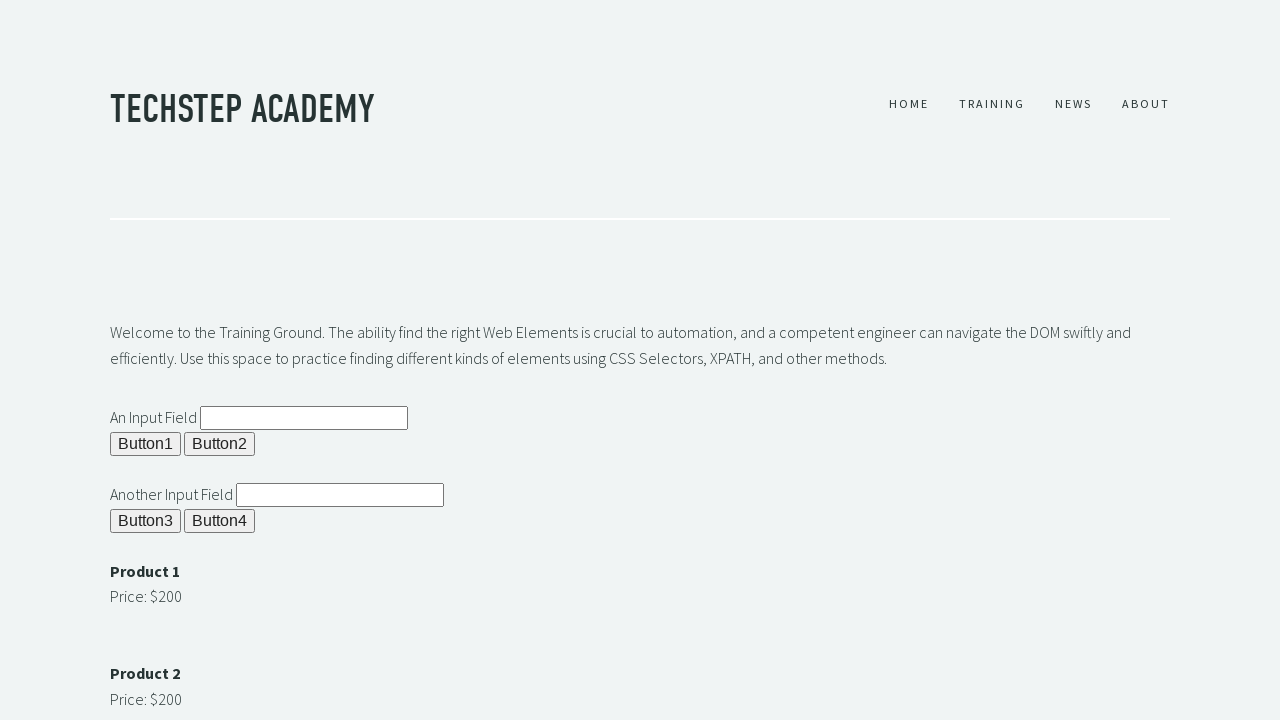

Filled input field #ipt2 with 'test_text' on #ipt2
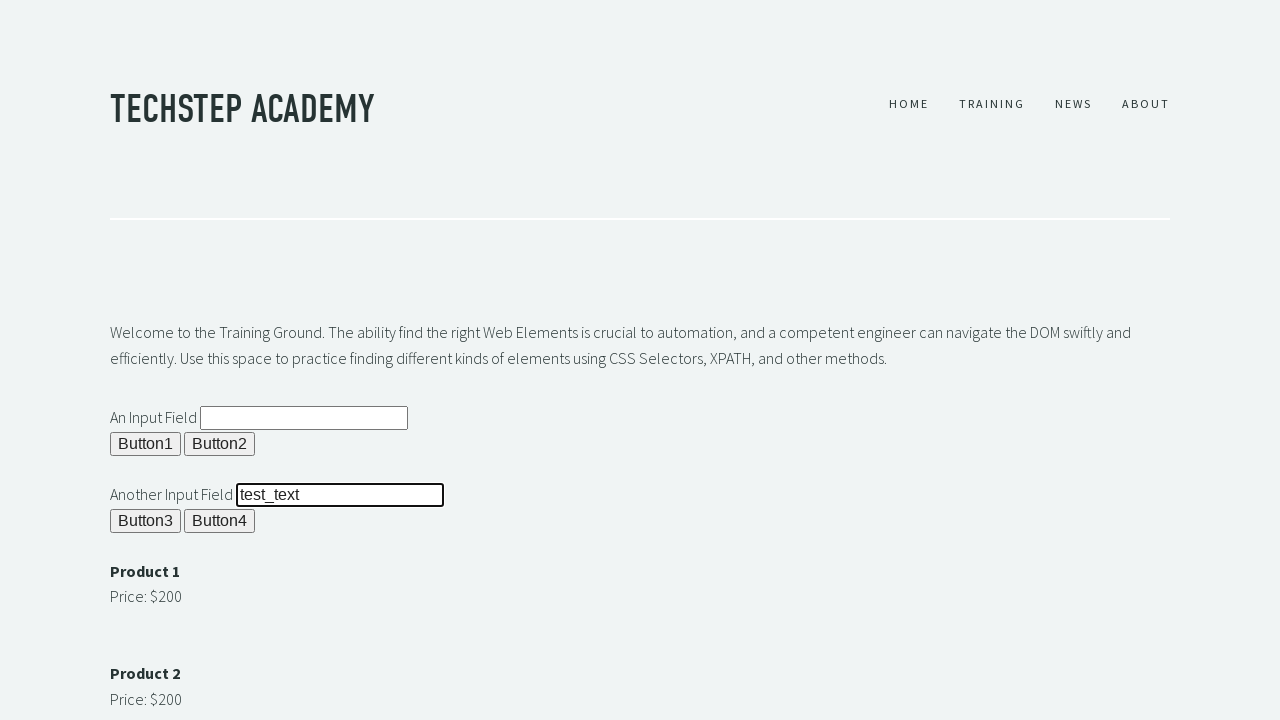

Clicked button #b4 at (220, 521) on #b4
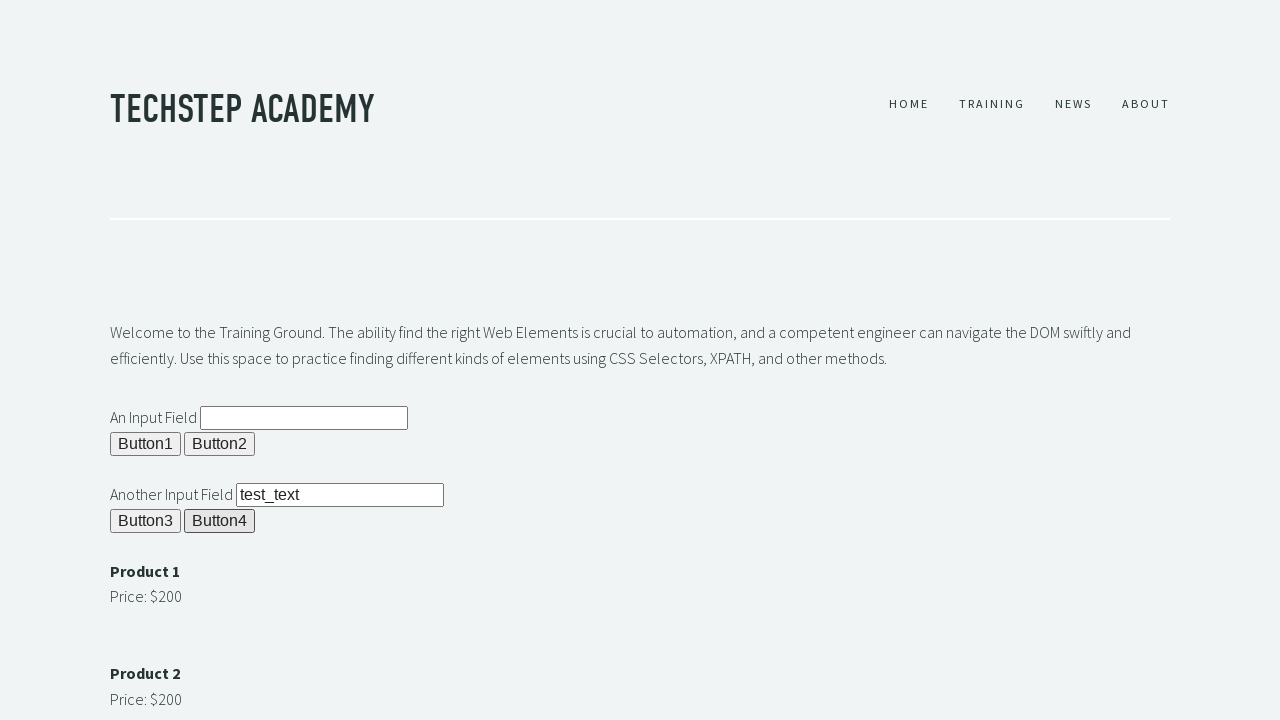

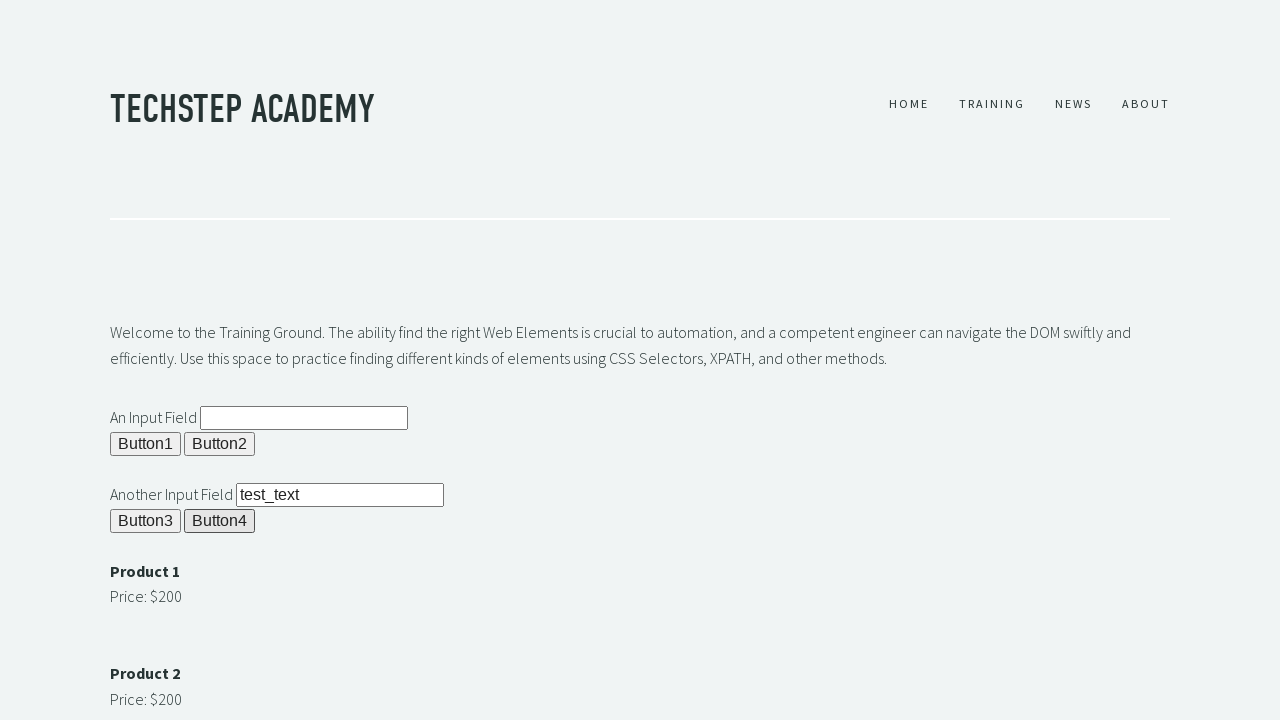